Tests the calendar date picker on Delta Airlines website by selecting a departure date in July and a return date in September, navigating through months using the Next button.

Starting URL: https://www.delta.com/

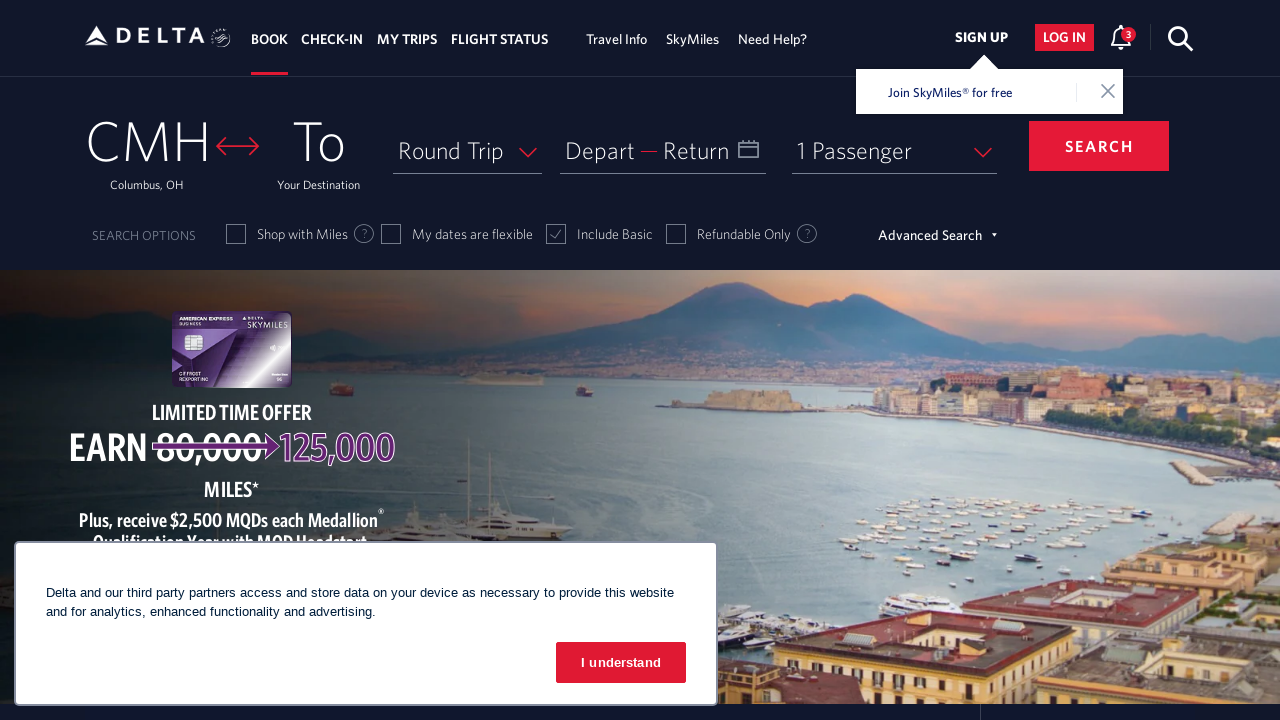

Clicked on departure date calendar input at (663, 150) on #input_departureDate_1
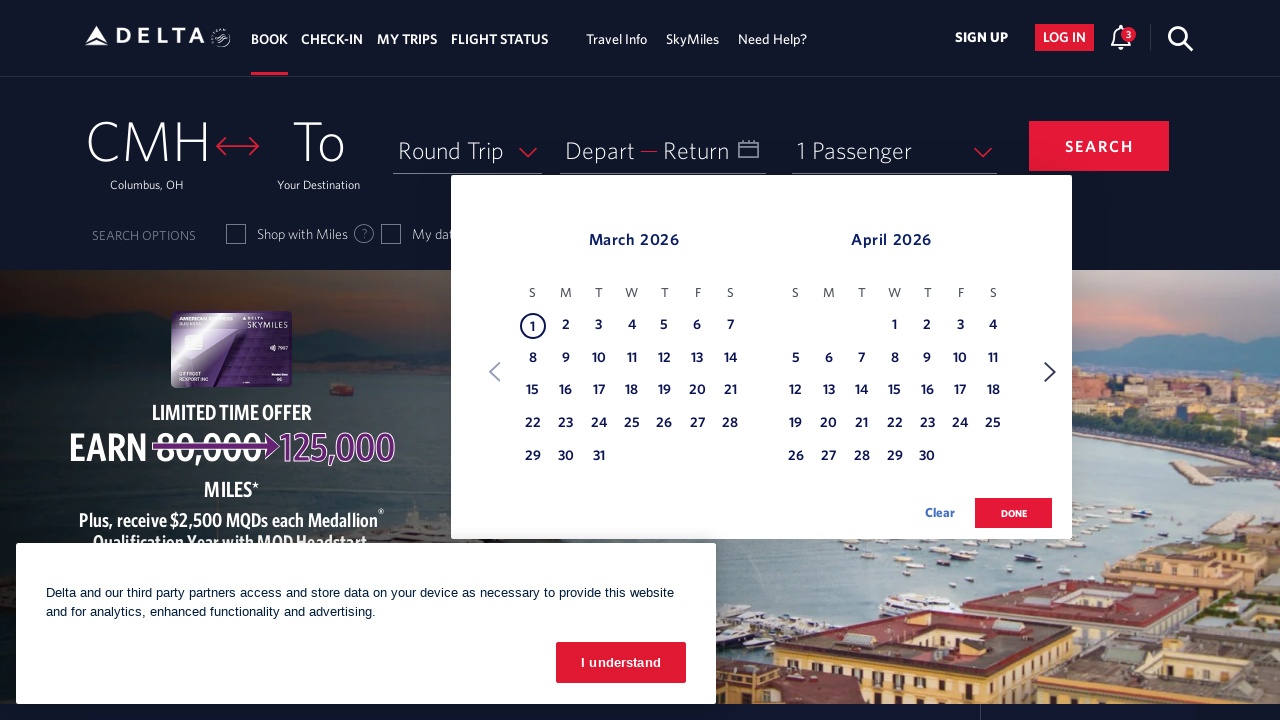

Clicked Next button to advance to next month at (1050, 372) on xpath=//span[text()='Next']
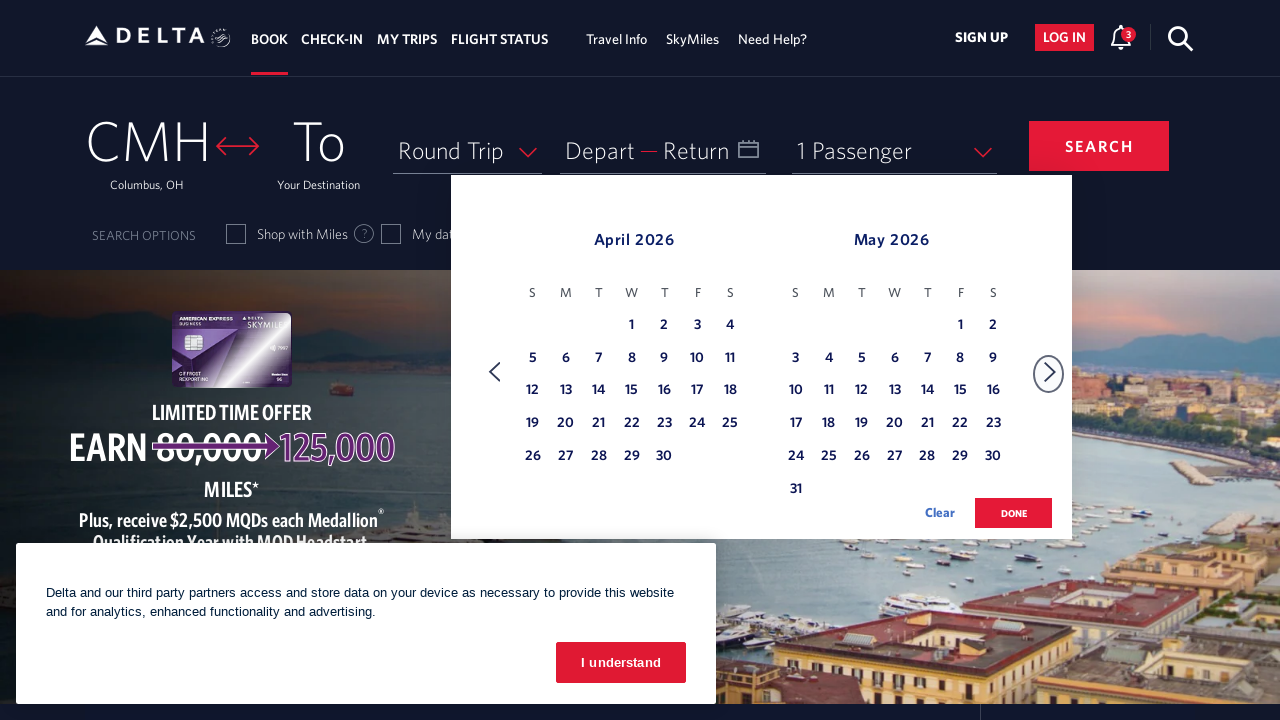

Clicked Next button to advance to next month at (1050, 372) on xpath=//span[text()='Next']
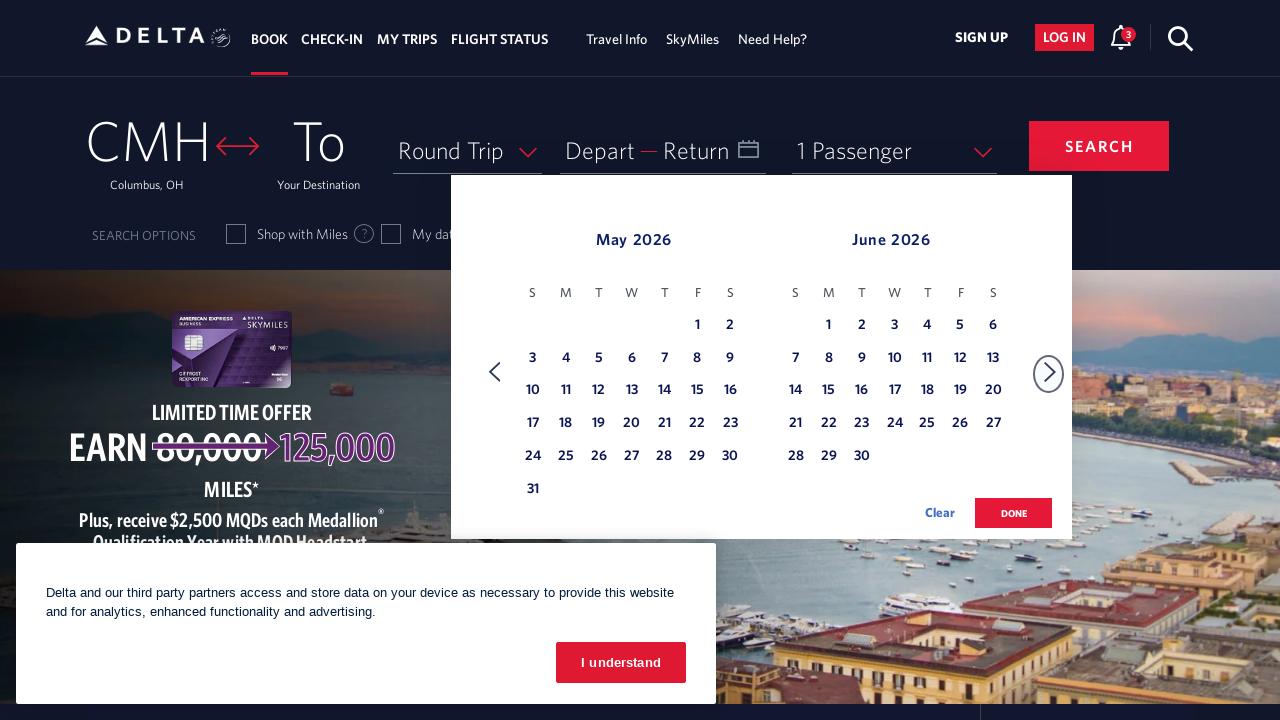

Clicked Next button to advance to next month at (1050, 372) on xpath=//span[text()='Next']
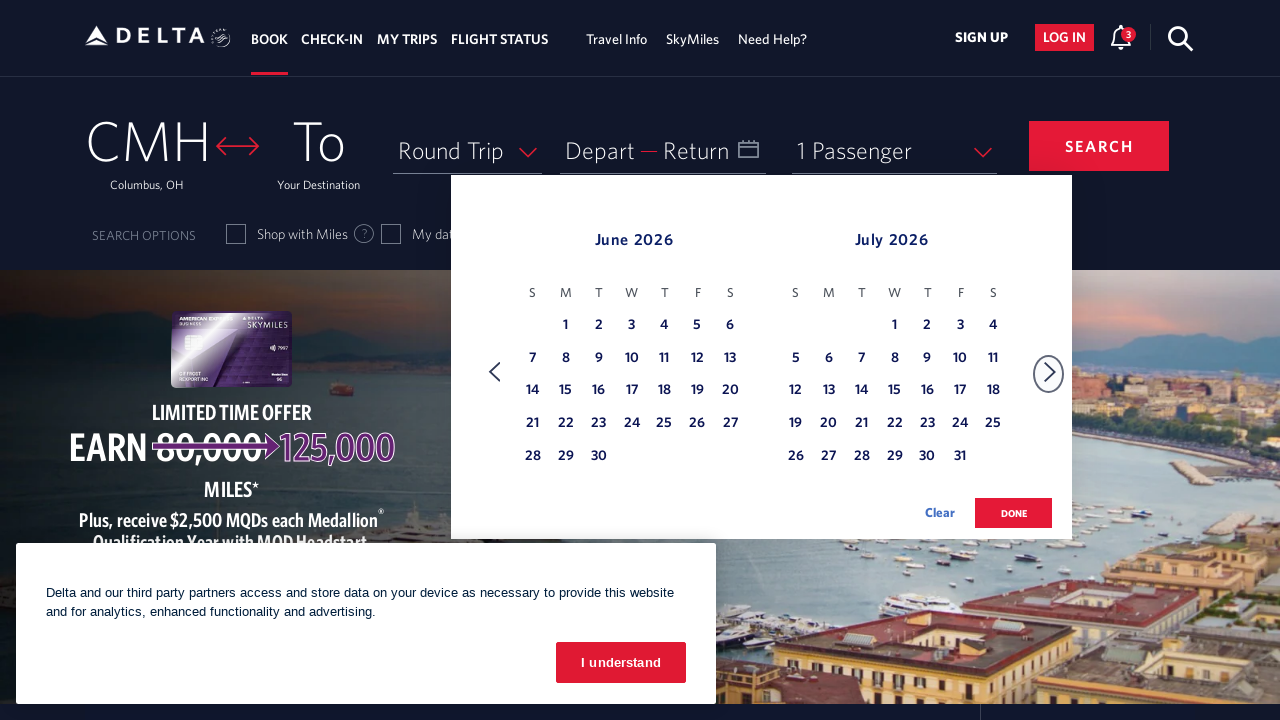

Clicked Next button to advance to next month at (1050, 372) on xpath=//span[text()='Next']
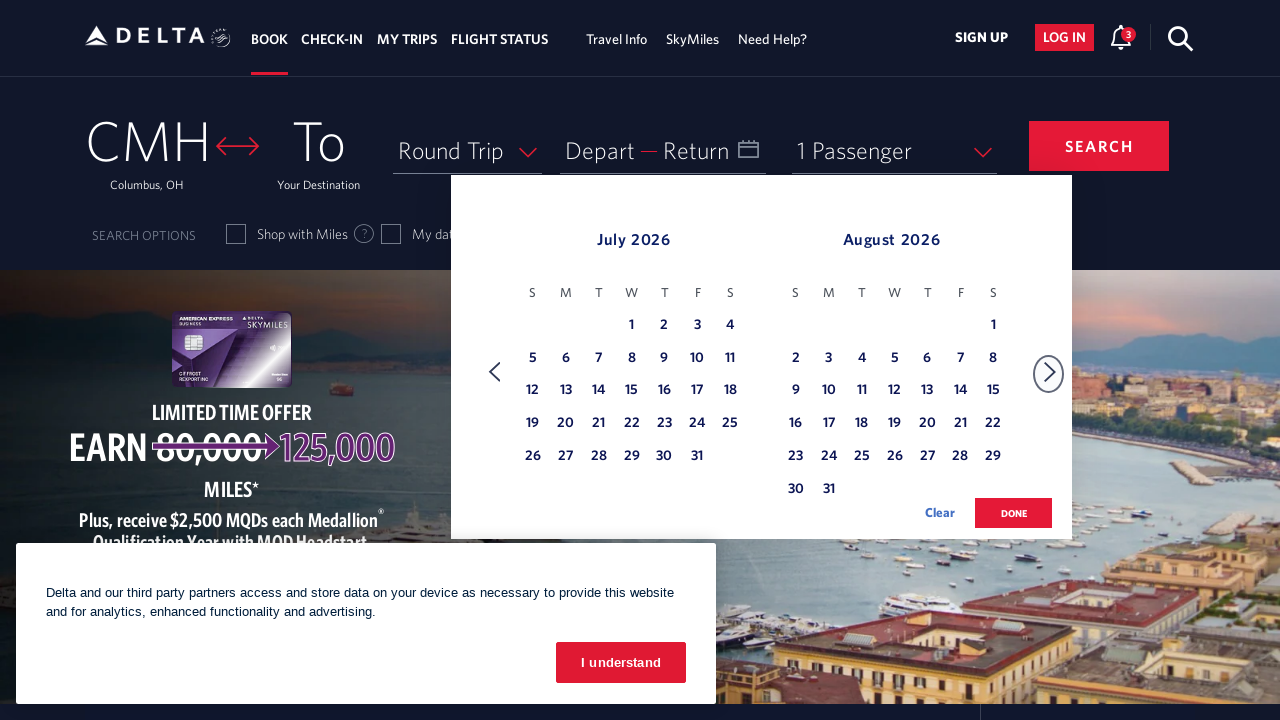

Navigated to July for departure date
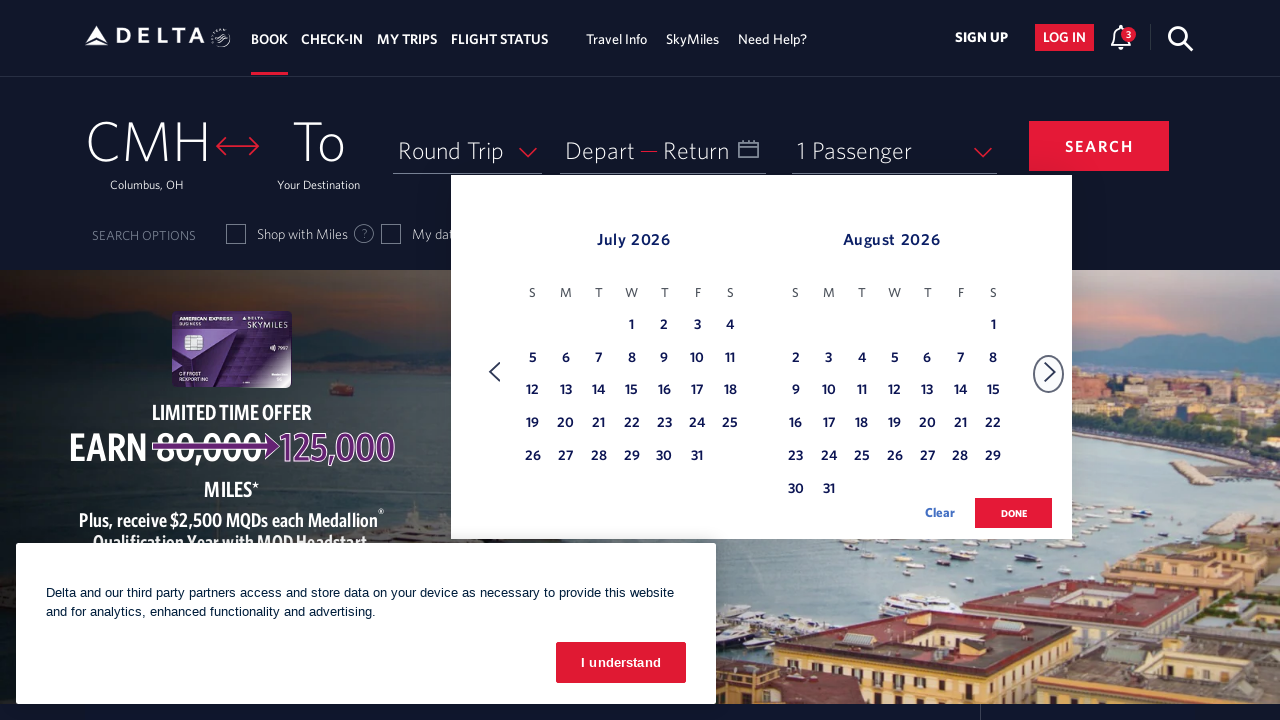

Selected July 4th as departure date at (730, 326) on xpath=//tbody[@class='dl-datepicker-tbody-0']/tr/td >> nth=13
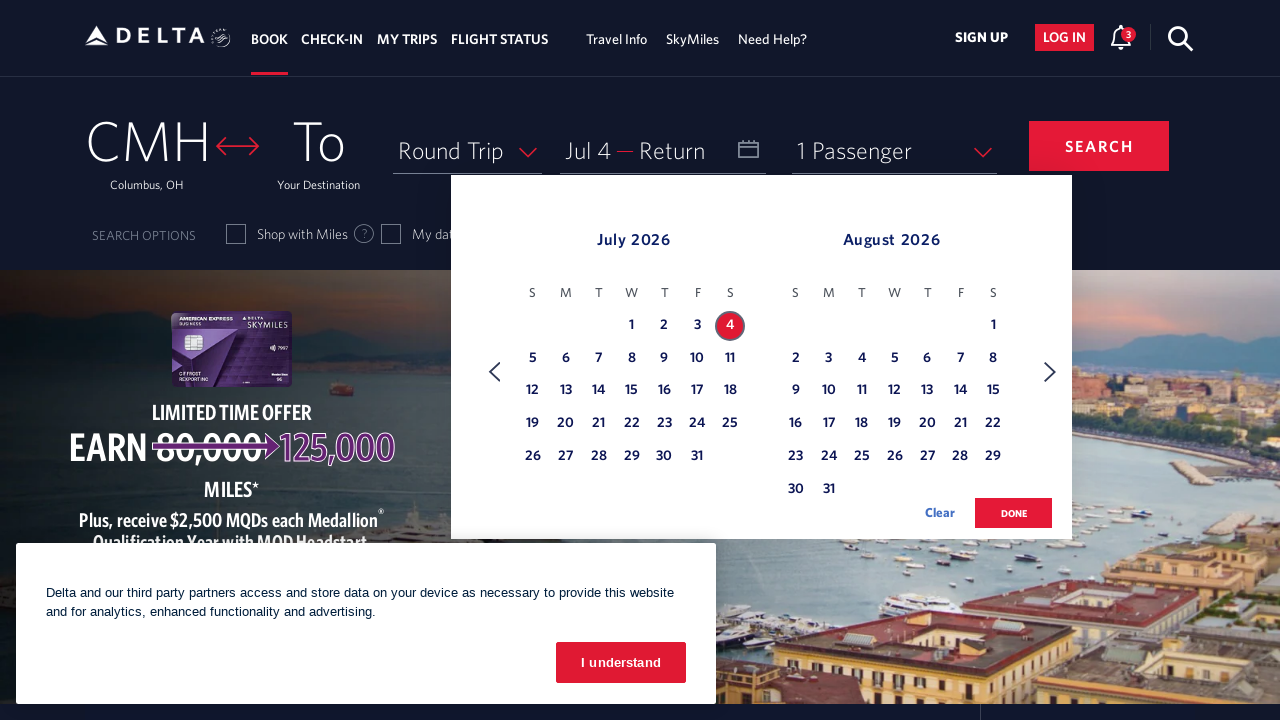

Clicked Next button to advance to next month at (1050, 372) on xpath=//span[text()='Next']
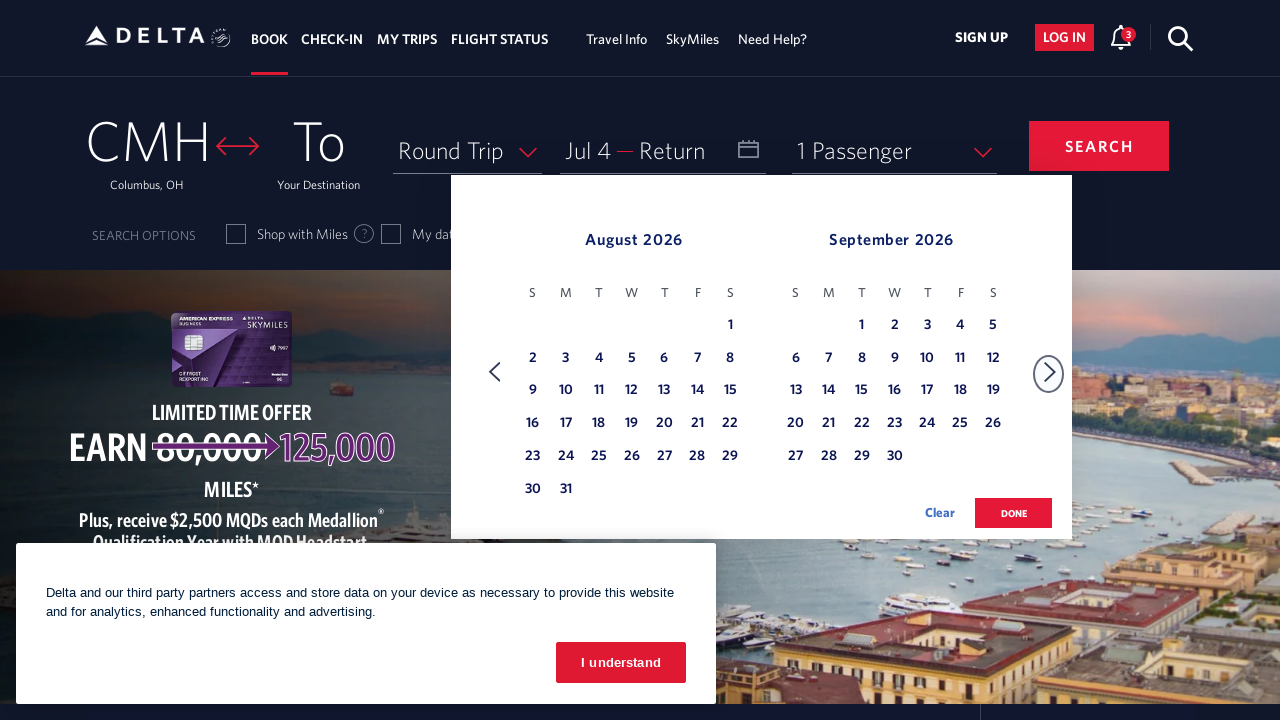

Navigated to September for return date
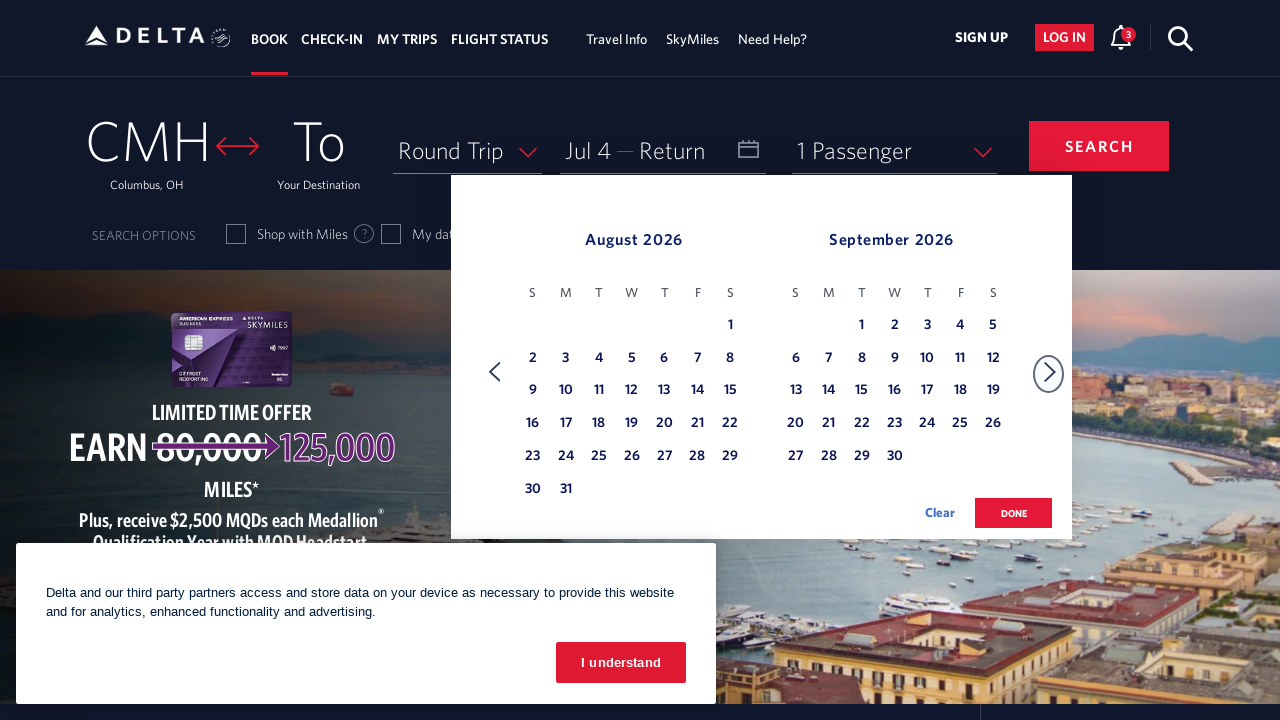

Selected September 11th as return date at (960, 359) on xpath=//tbody[@class='dl-datepicker-tbody-1']/tr/td >> nth=19
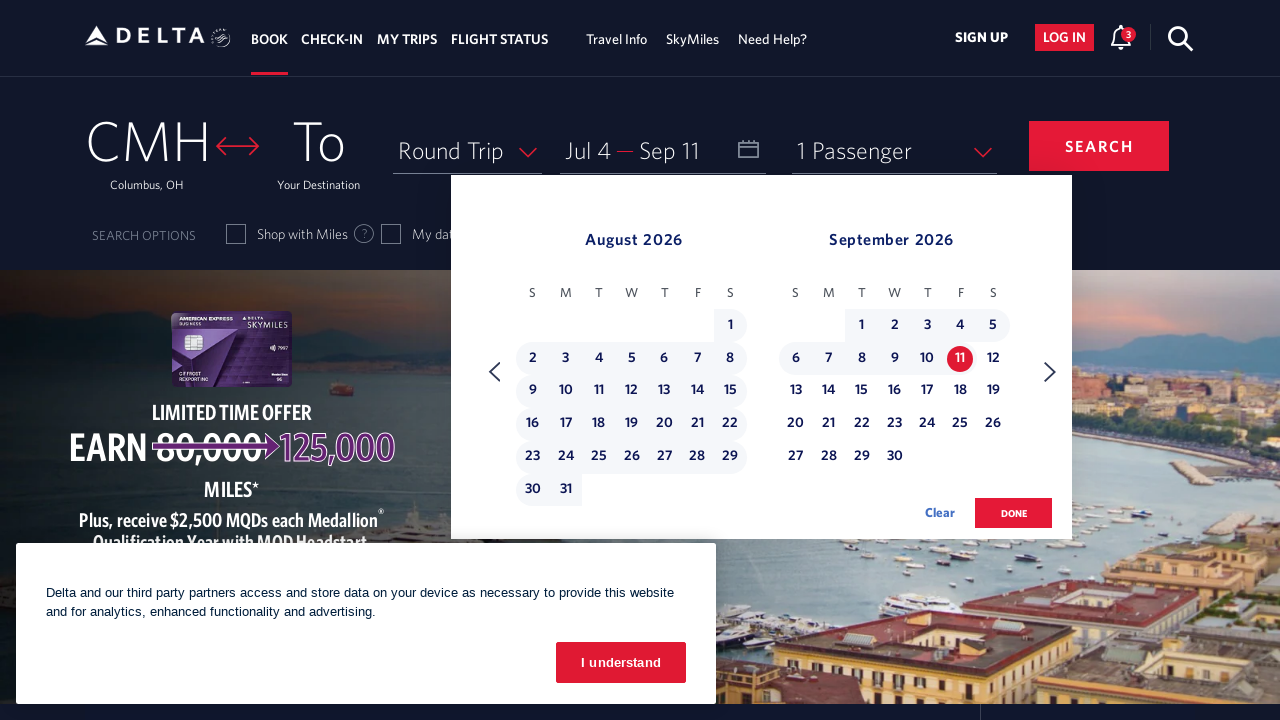

Clicked Done button to confirm date selection at (1014, 513) on .donebutton
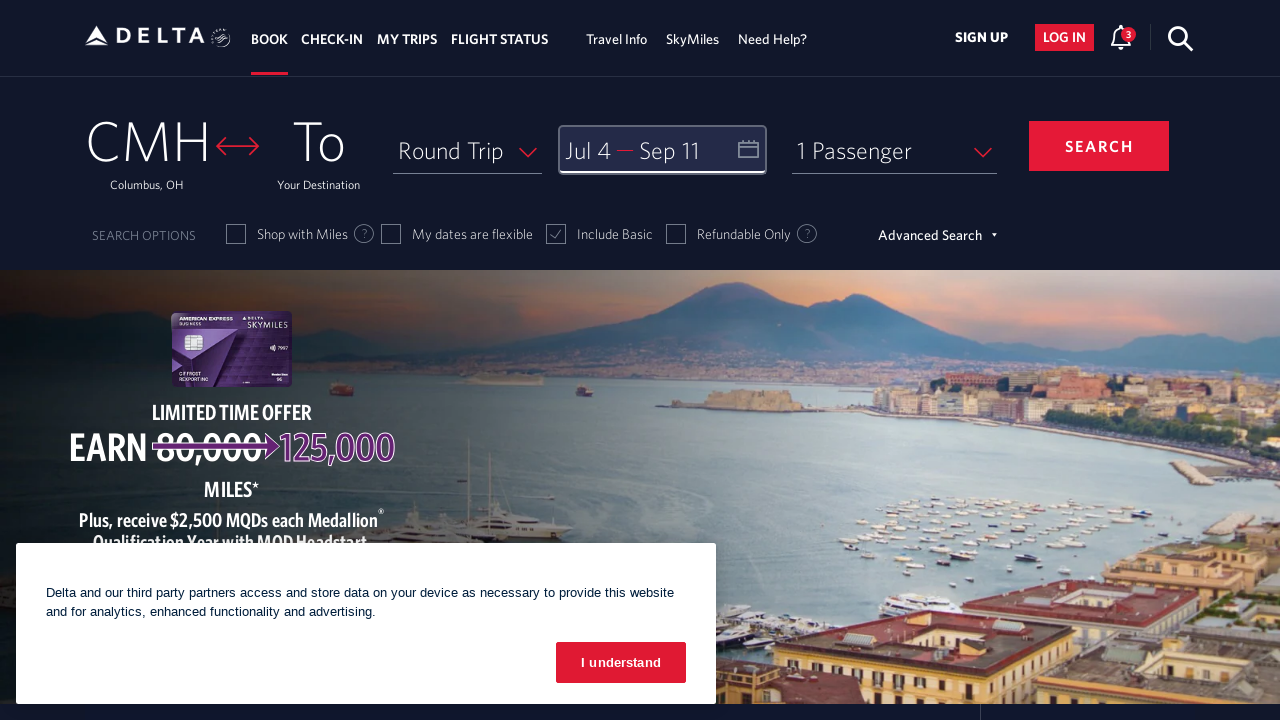

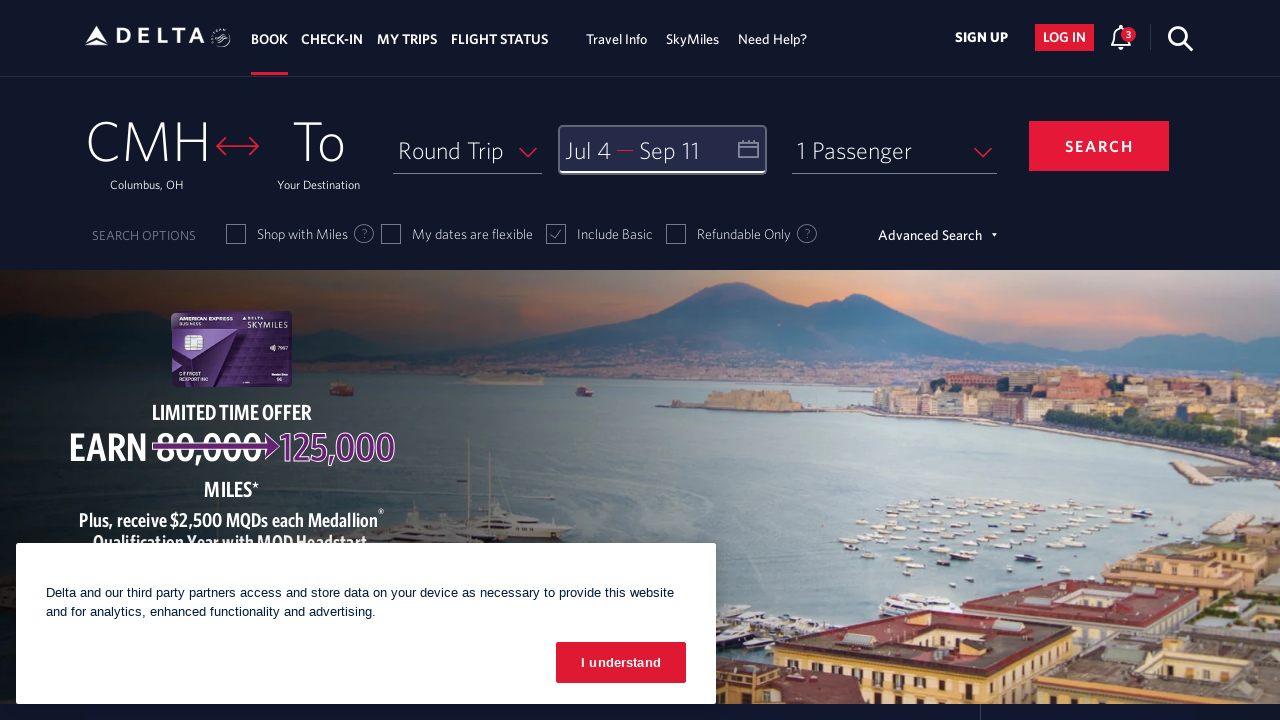